Tests dynamic loading functionality by clicking the Start button and waiting for "Hello World!" text to appear

Starting URL: https://the-internet.herokuapp.com/dynamic_loading/2

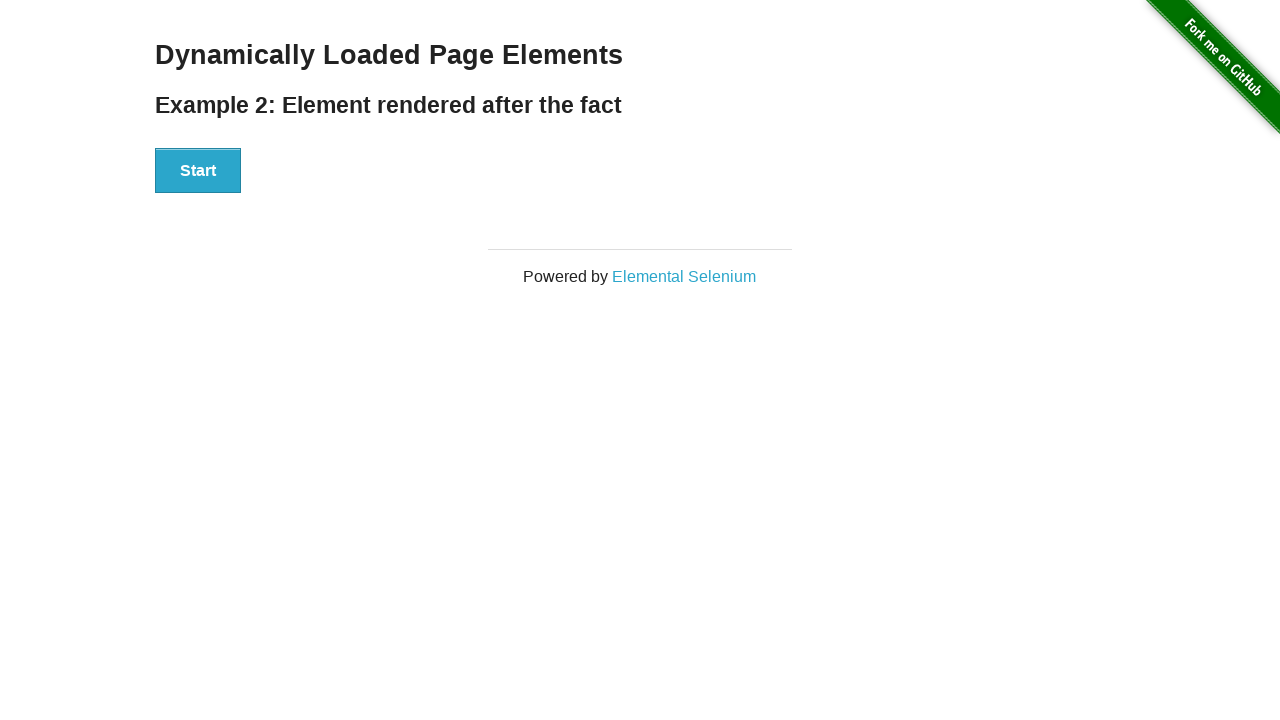

Clicked the Start button to trigger dynamic loading at (198, 171) on xpath=//button[text()='Start']
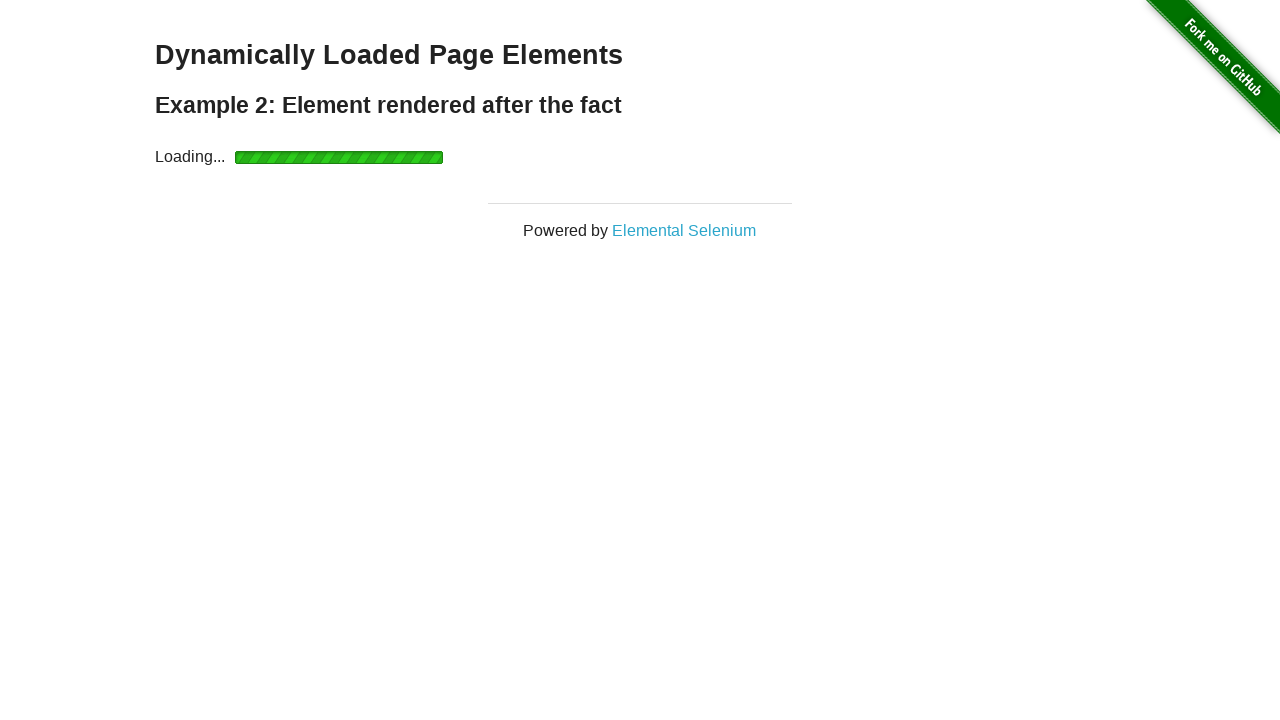

Waited for 'Hello World!' text to appear and become visible
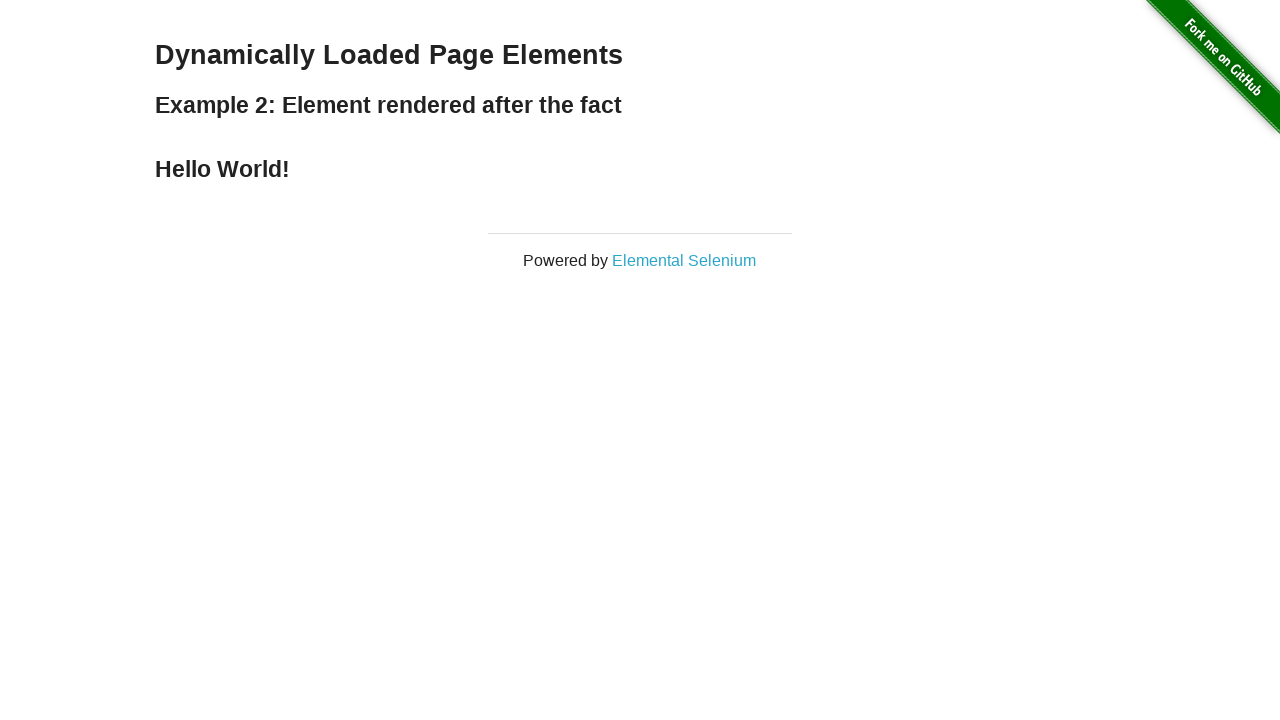

Located the 'Hello World!' element
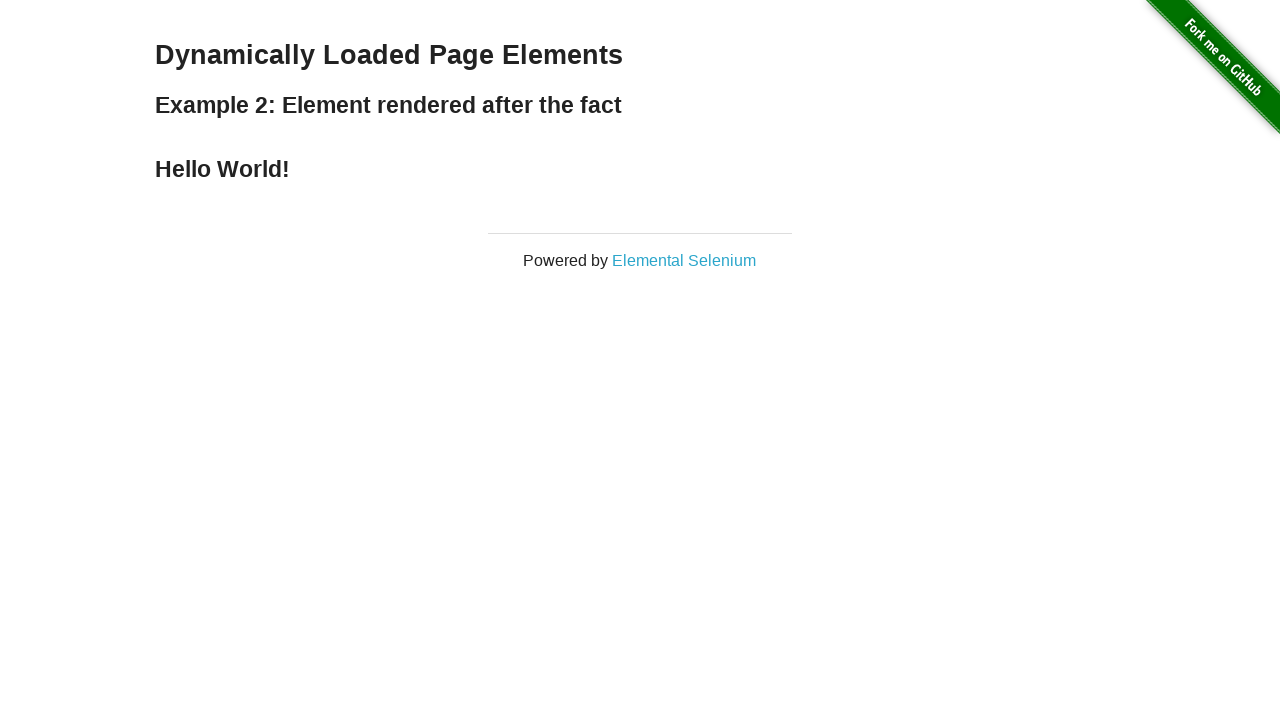

Verified and printed the 'Hello World!' text content
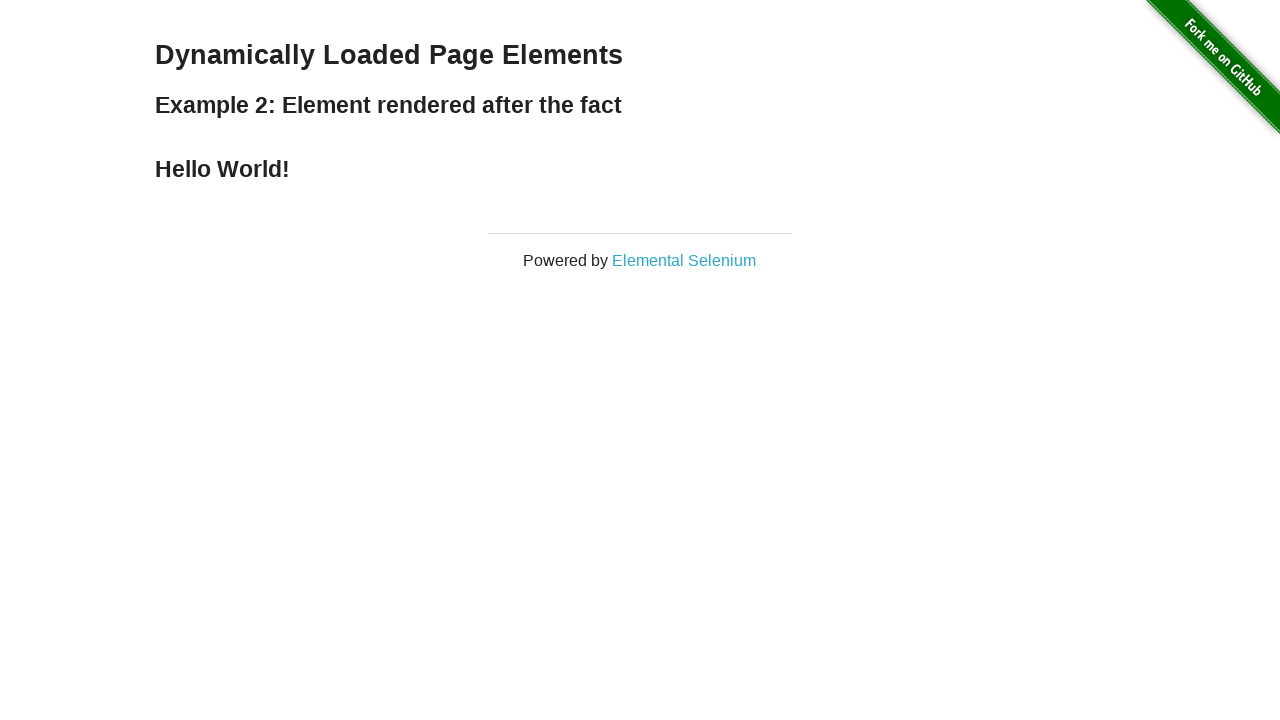

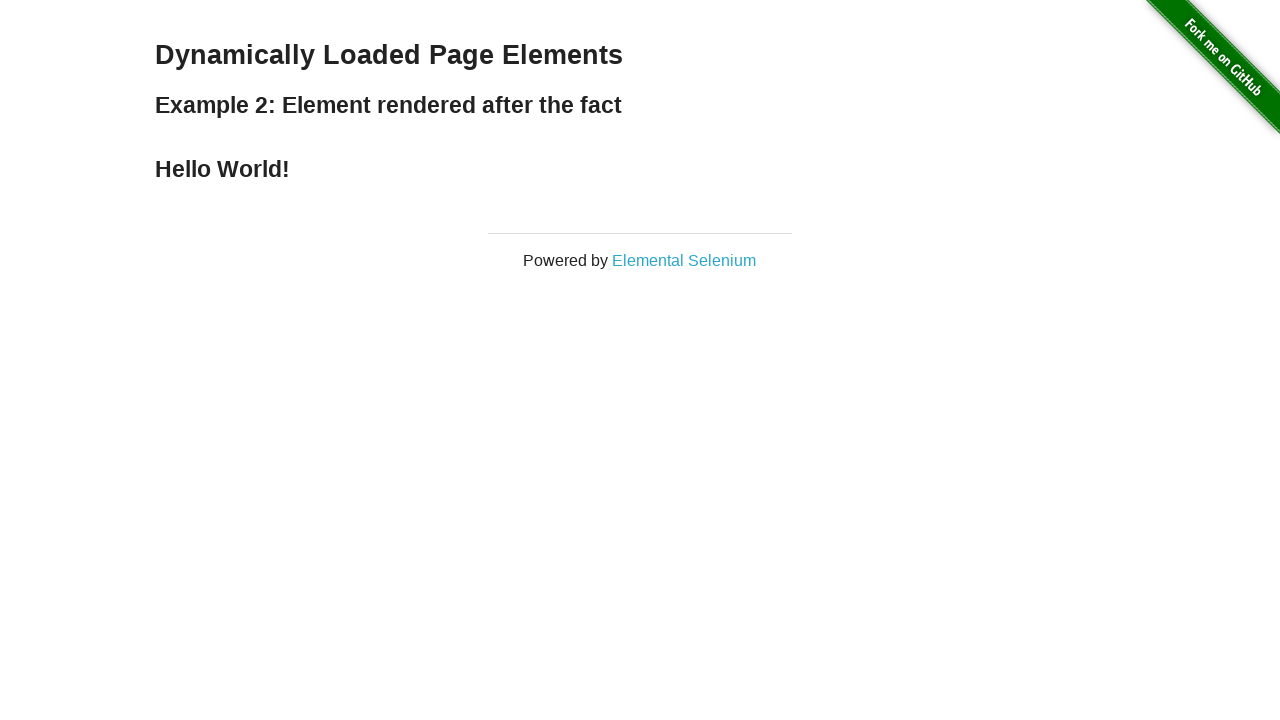